Opens the DemoQA homepage, clicks on the "Elements" card, verifies that "Text Box" button is visible, then navigates back to the homepage.

Starting URL: https://demoqa.com

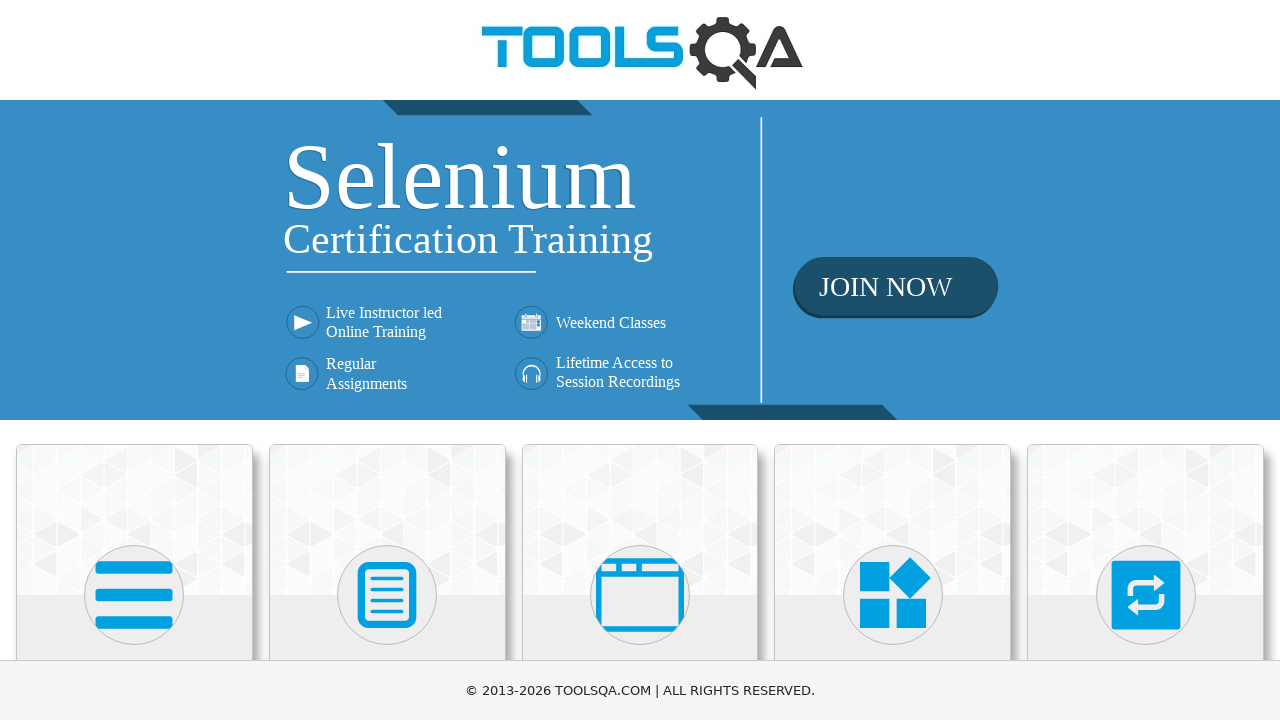

Navigated to DemoQA homepage
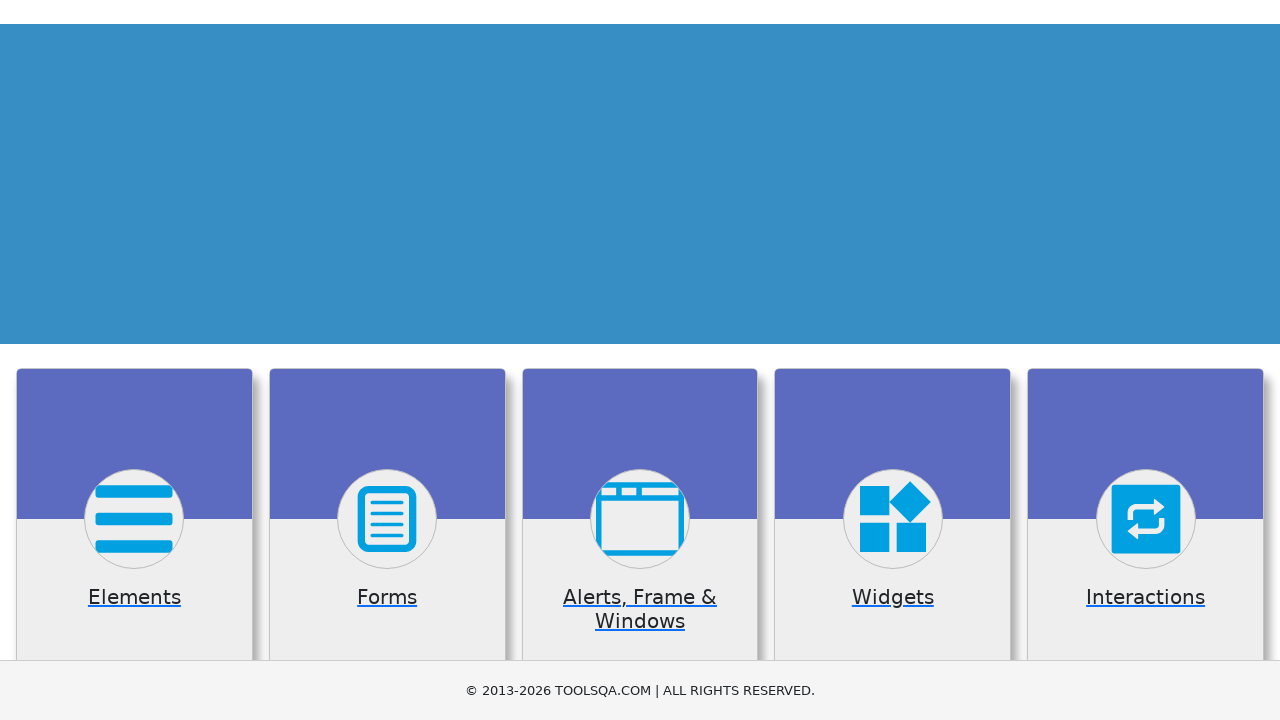

Clicked on the Elements card at (134, 360) on div.card-body h5:has-text('Elements')
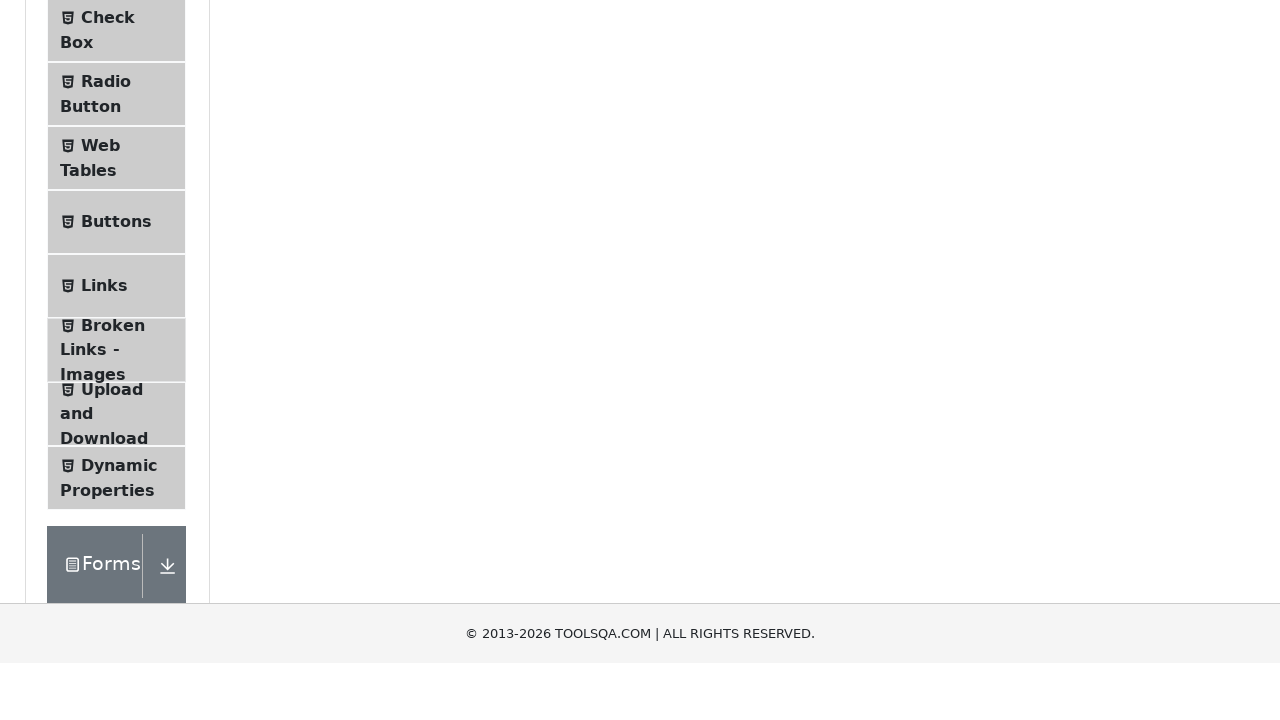

Verified that Text Box button is visible in the left menu
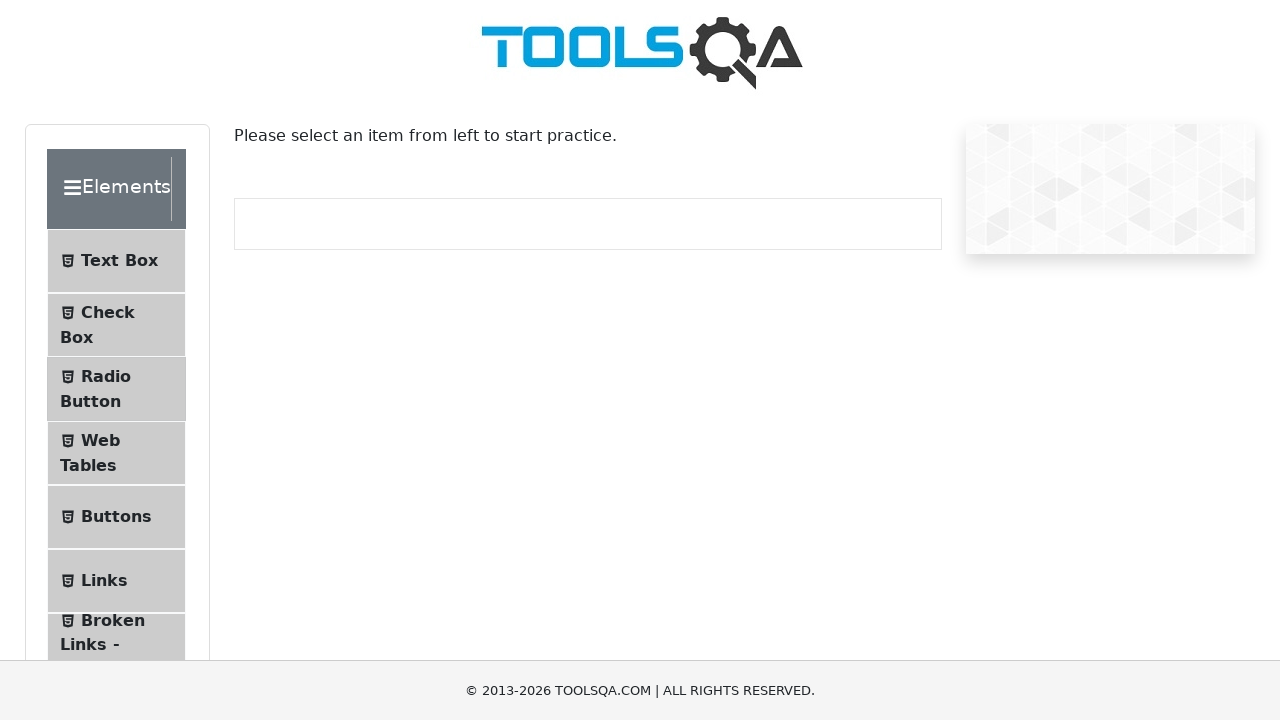

Navigated back to homepage
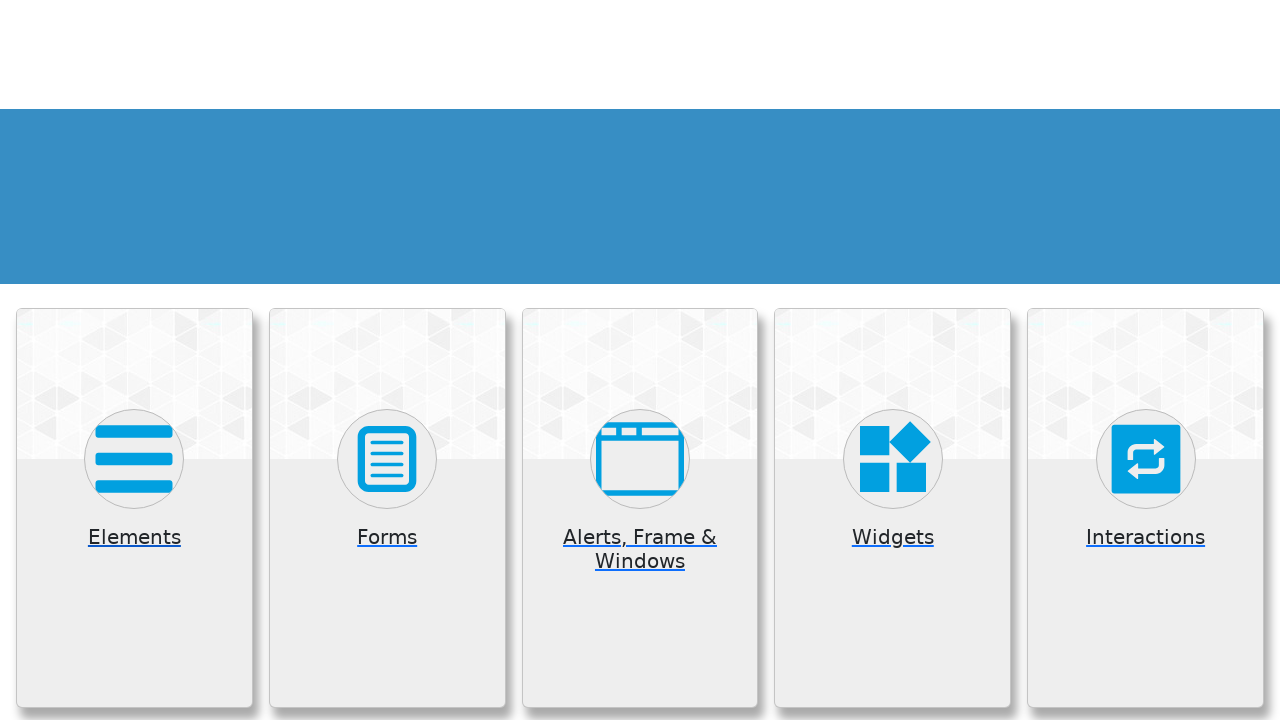

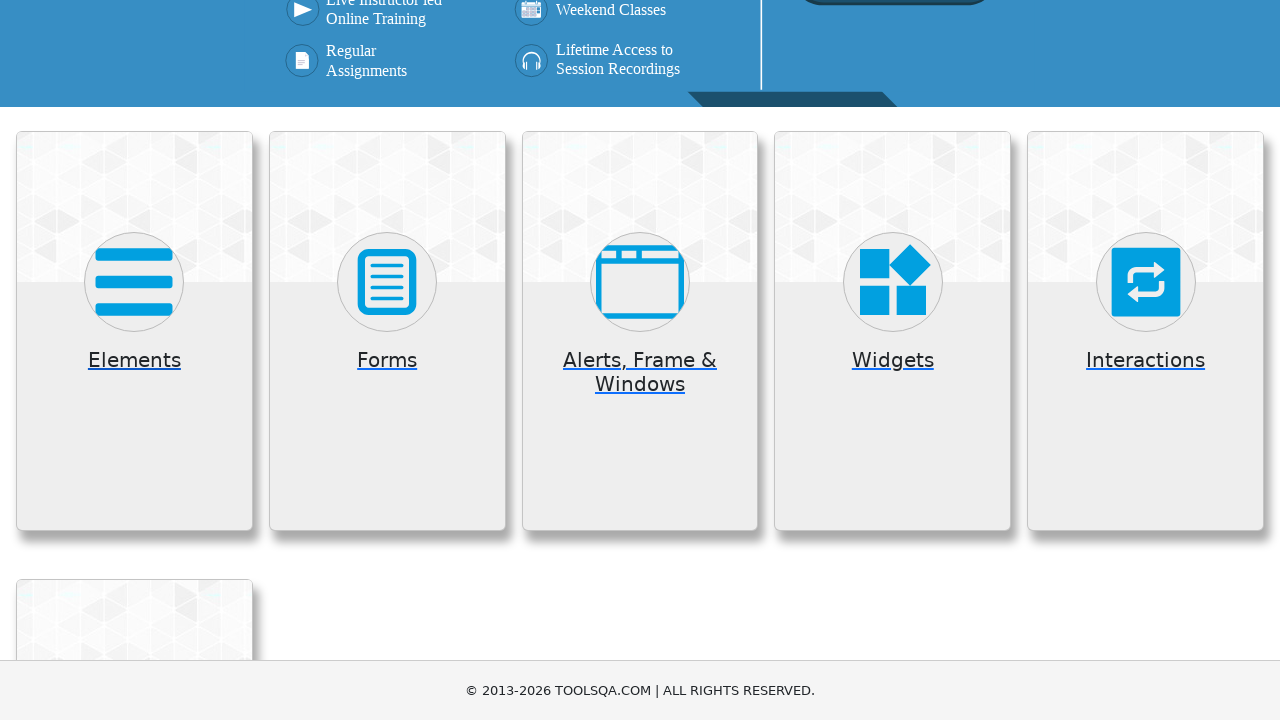